Tests clearing the complete state of all items by checking then unchecking toggle-all

Starting URL: https://demo.playwright.dev/todomvc

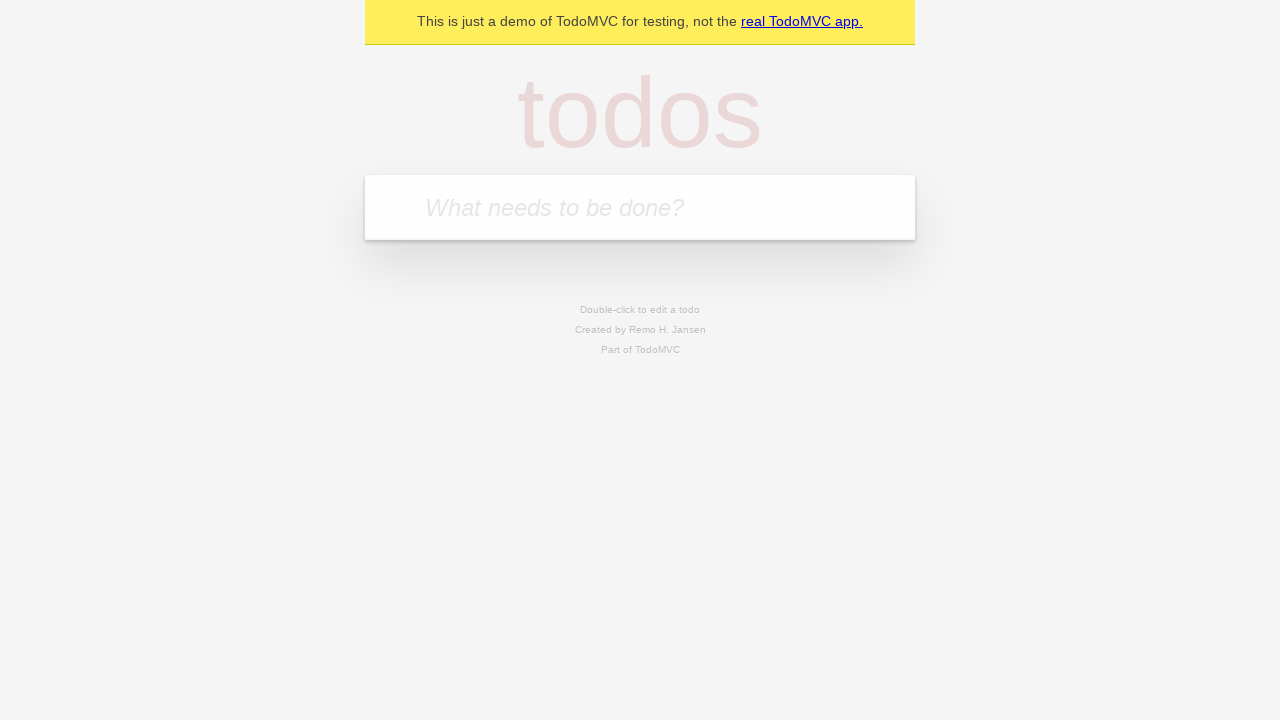

Filled new todo field with 'buy some cheese' on .new-todo
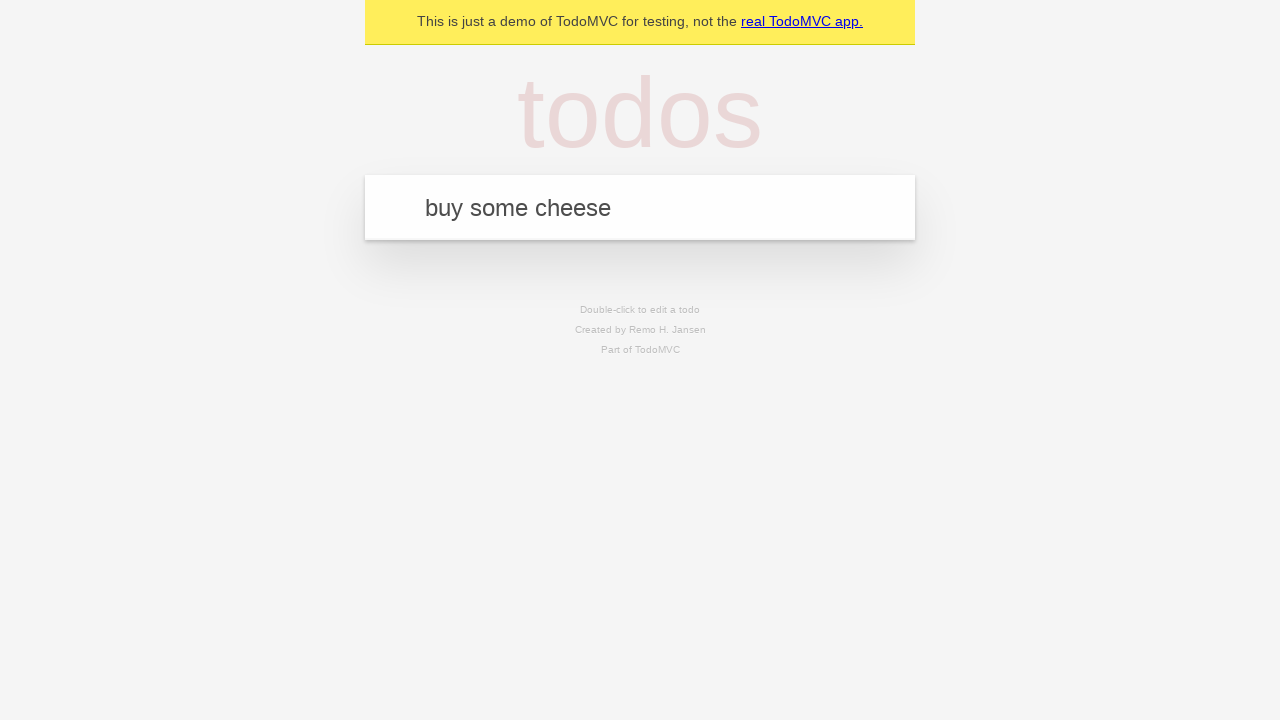

Pressed Enter to create first todo item on .new-todo
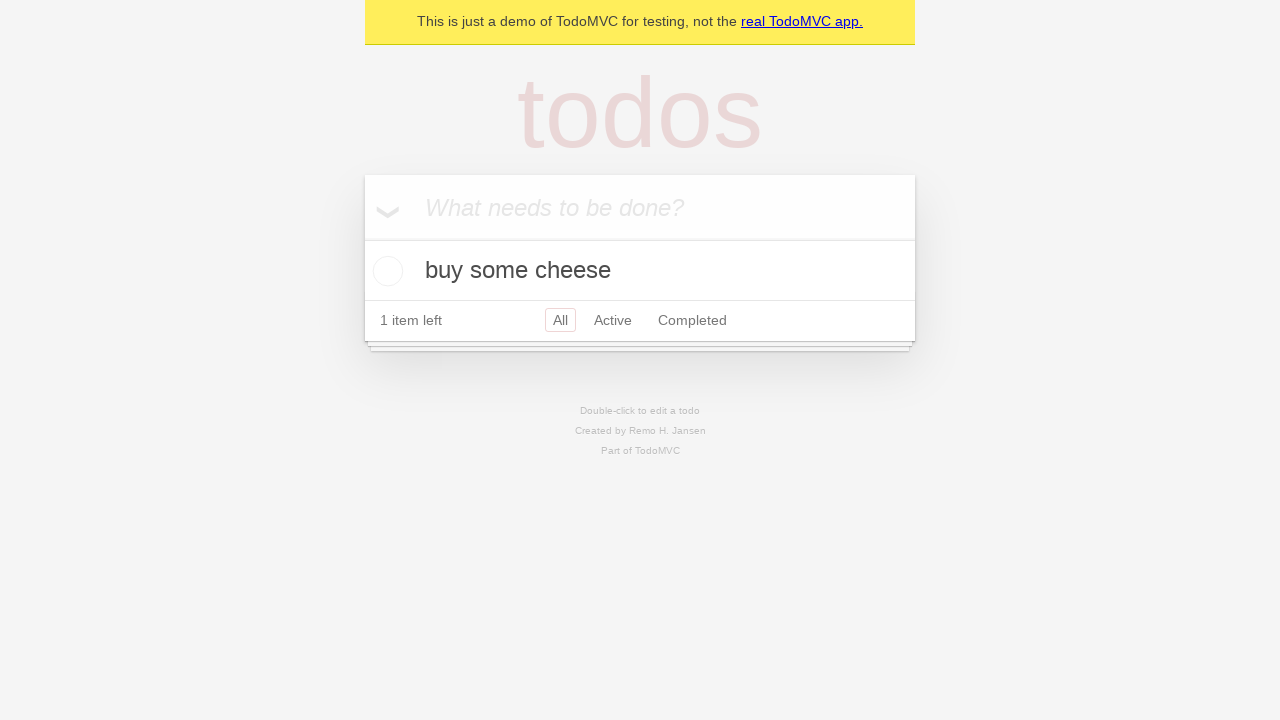

Filled new todo field with 'feed the cat' on .new-todo
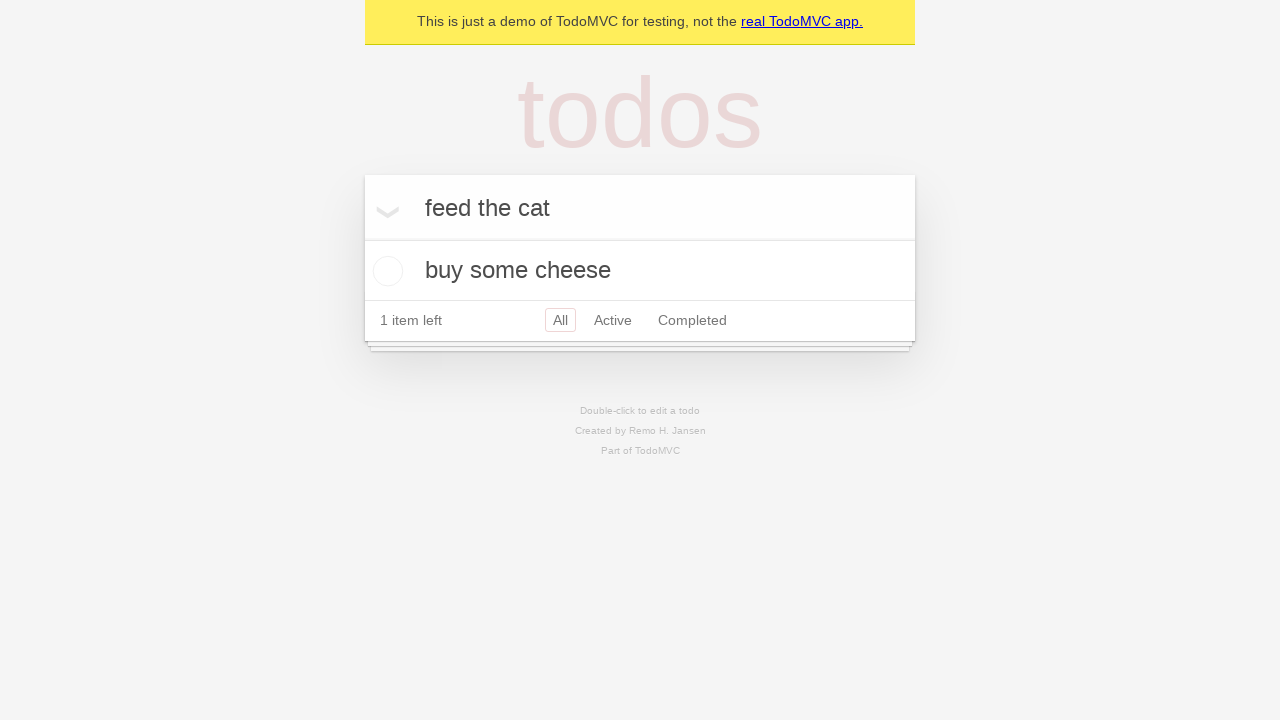

Pressed Enter to create second todo item on .new-todo
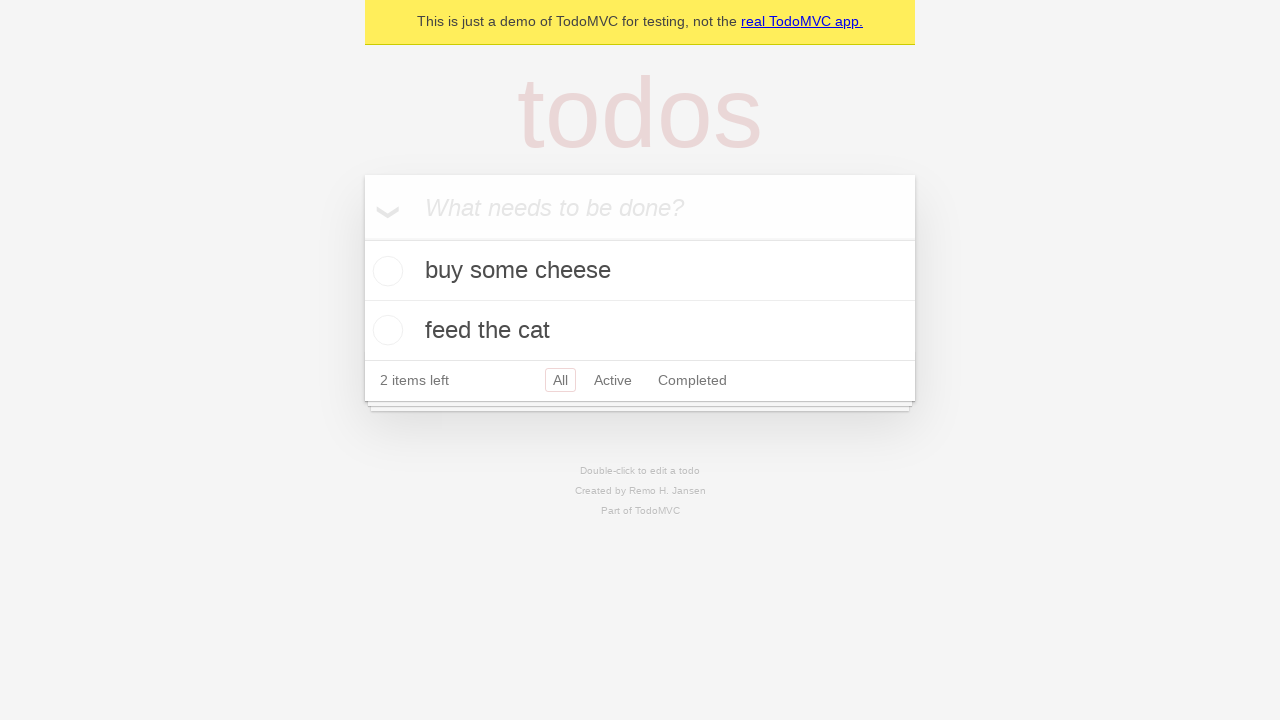

Filled new todo field with 'book a doctors appointment' on .new-todo
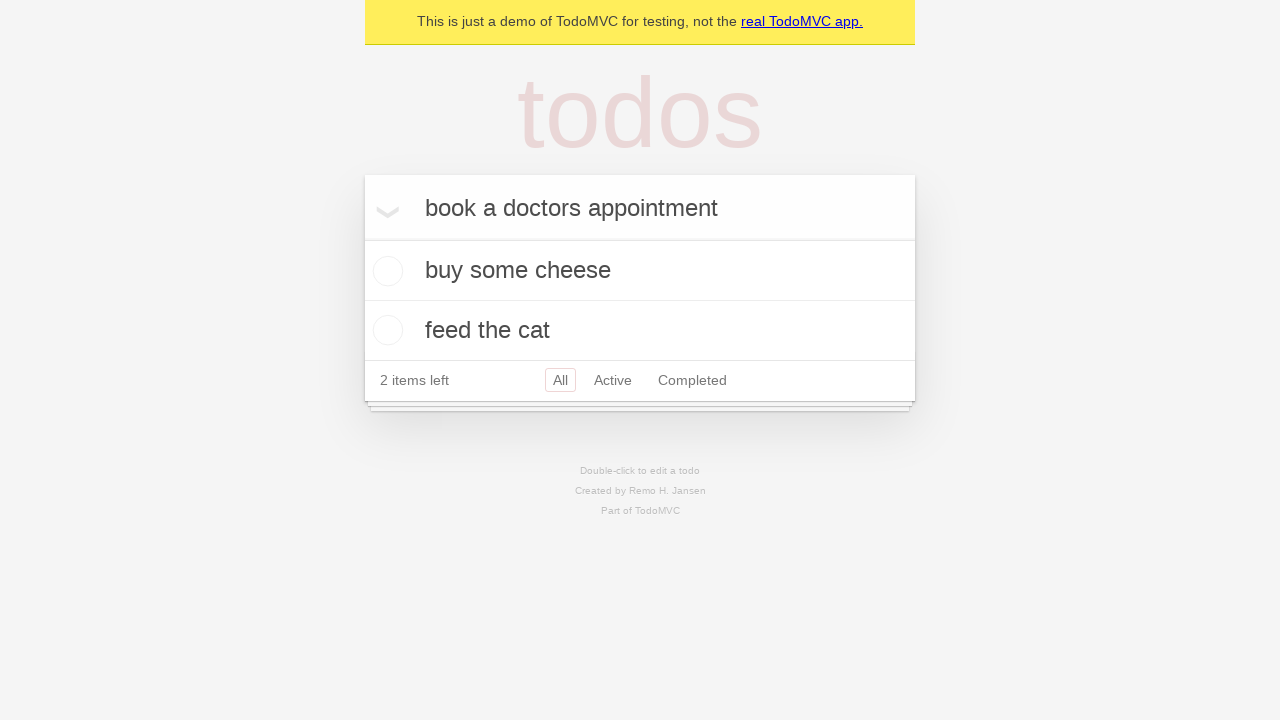

Pressed Enter to create third todo item on .new-todo
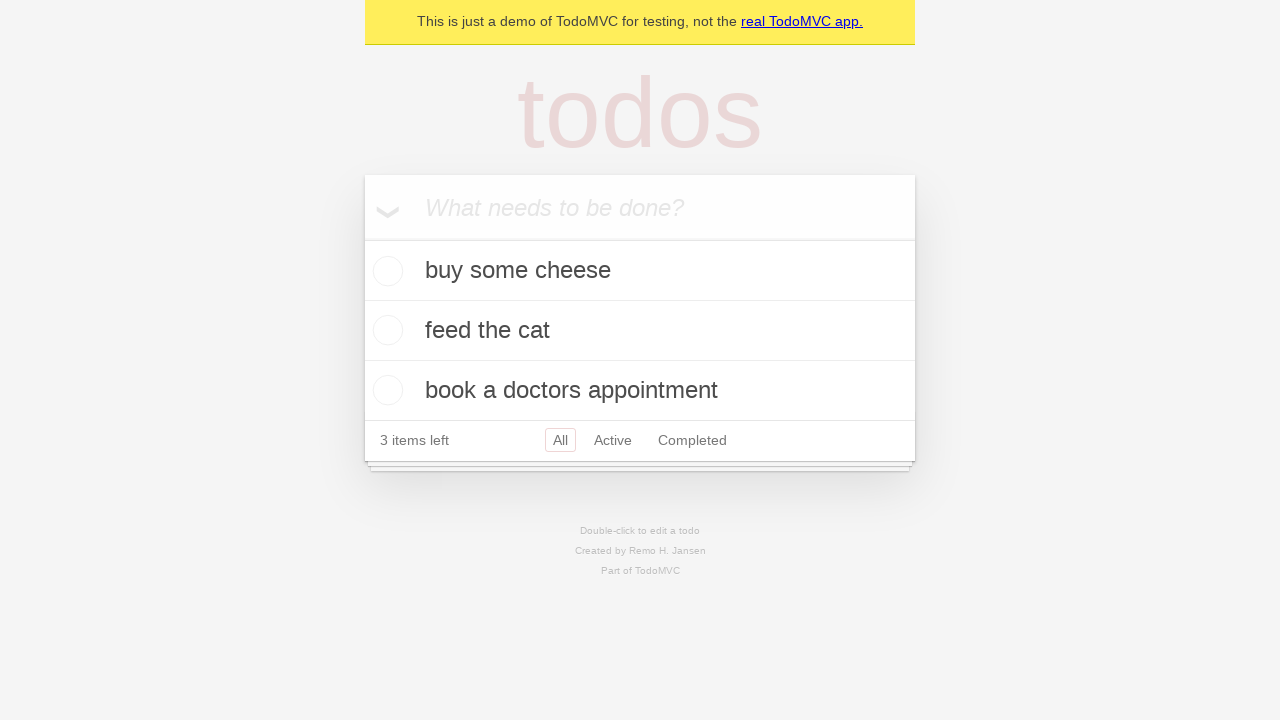

Checked toggle-all to mark all items as complete at (362, 238) on .toggle-all
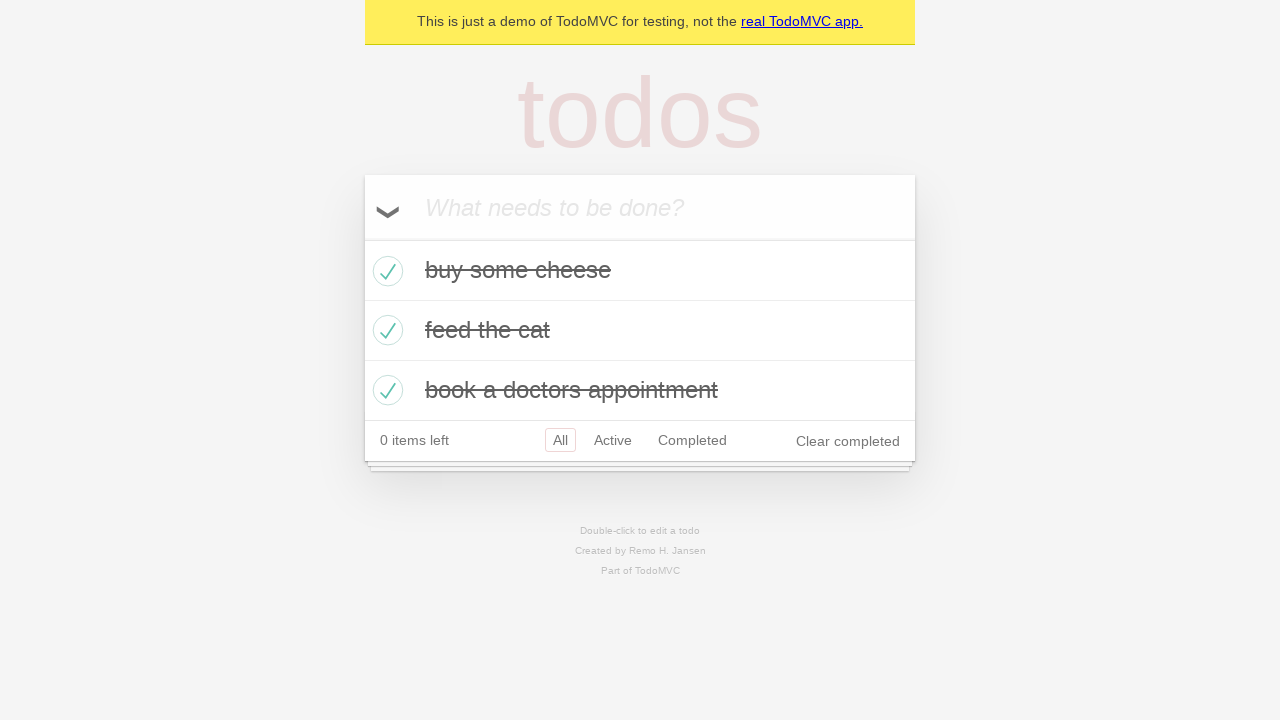

Unchecked toggle-all to clear complete state of all items at (362, 238) on .toggle-all
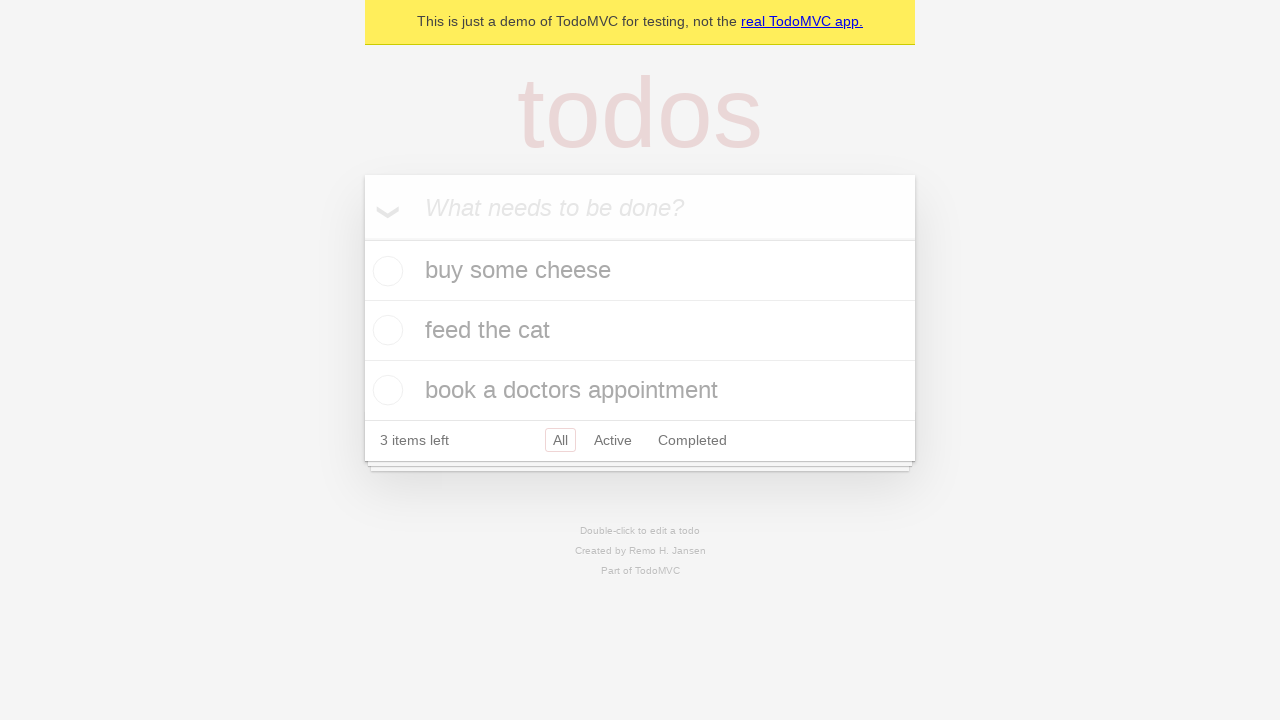

Waited for items to no longer be marked as completed
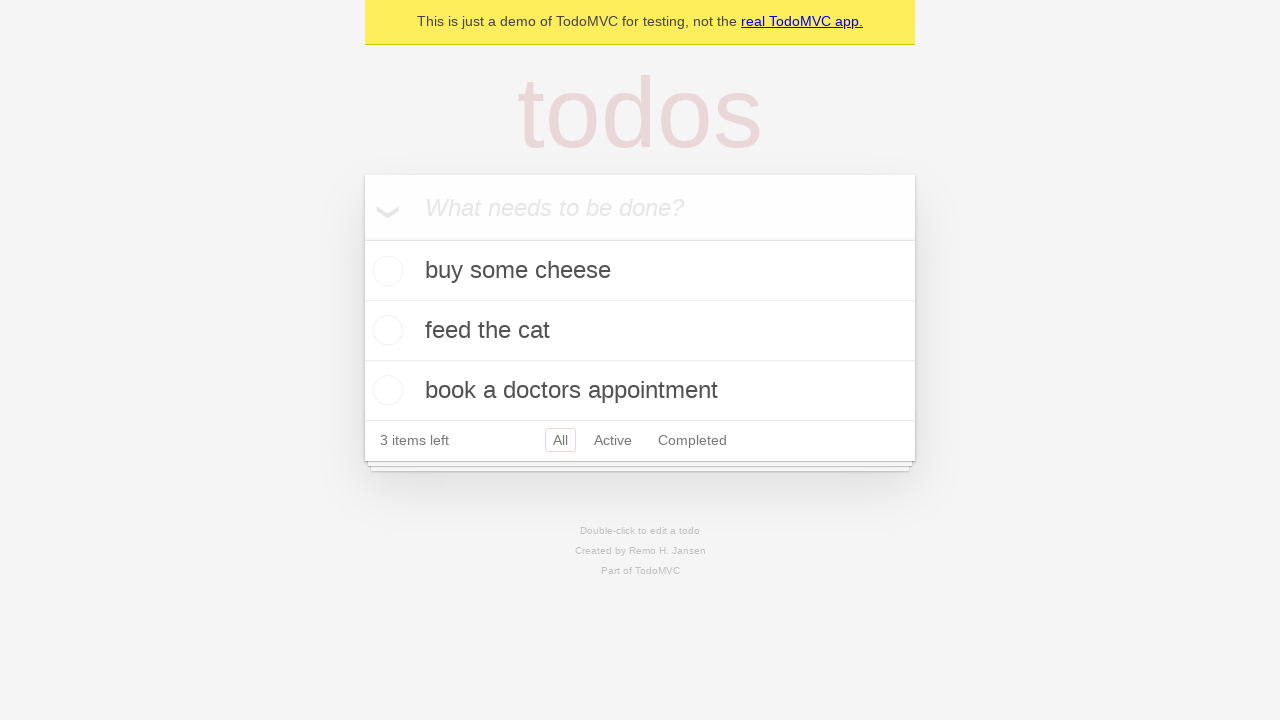

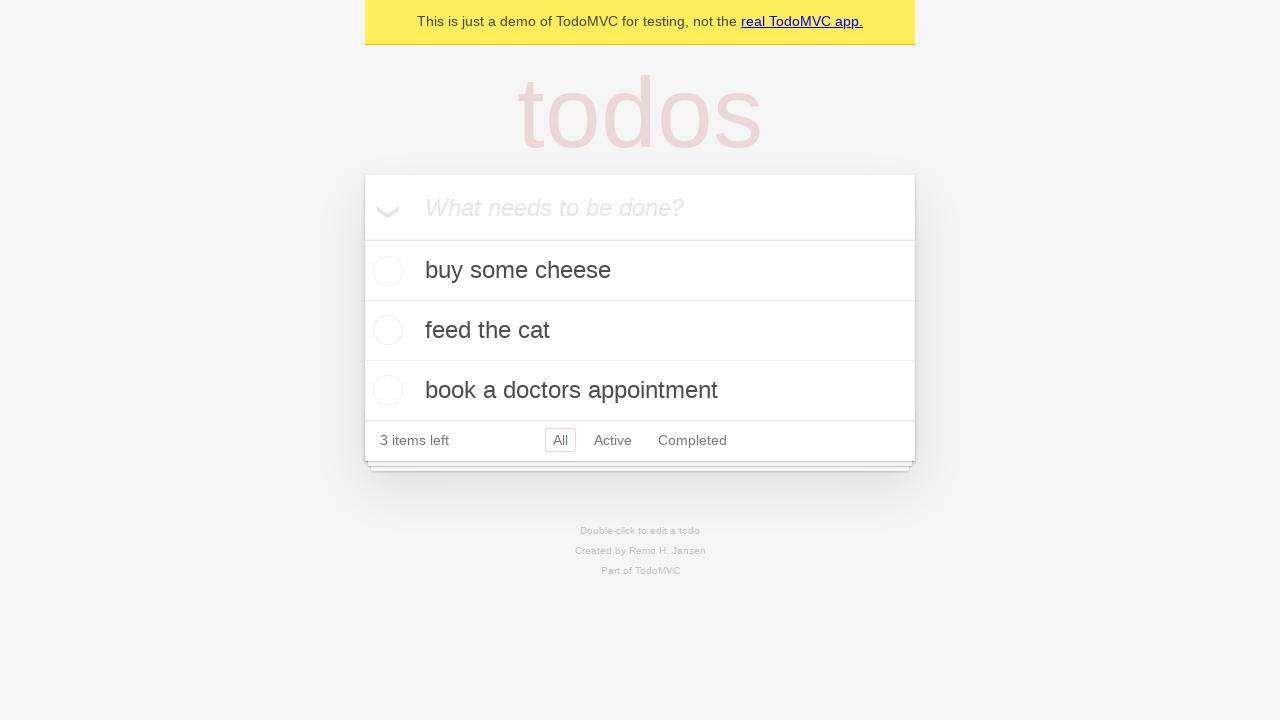